Tests file download functionality by navigating to a table page and clicking the CSV download button

Starting URL: https://panjatan.netlify.app/table

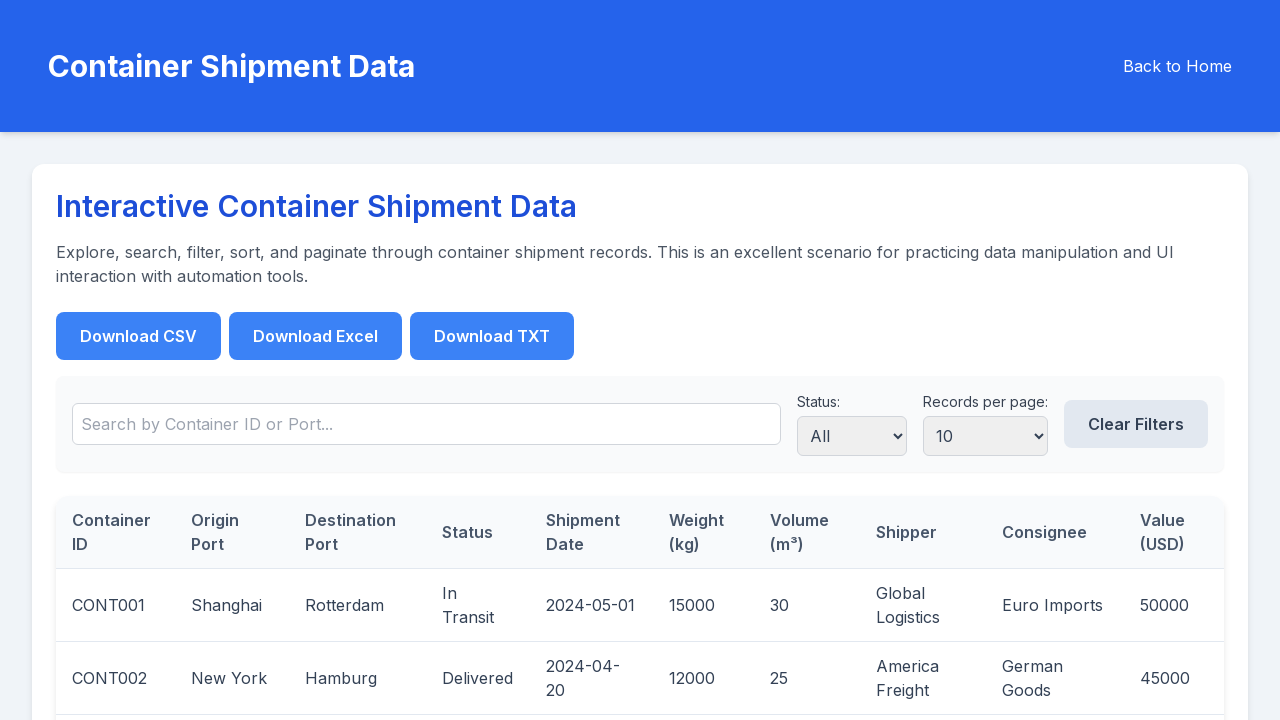

Navigated to table page at https://panjatan.netlify.app/table
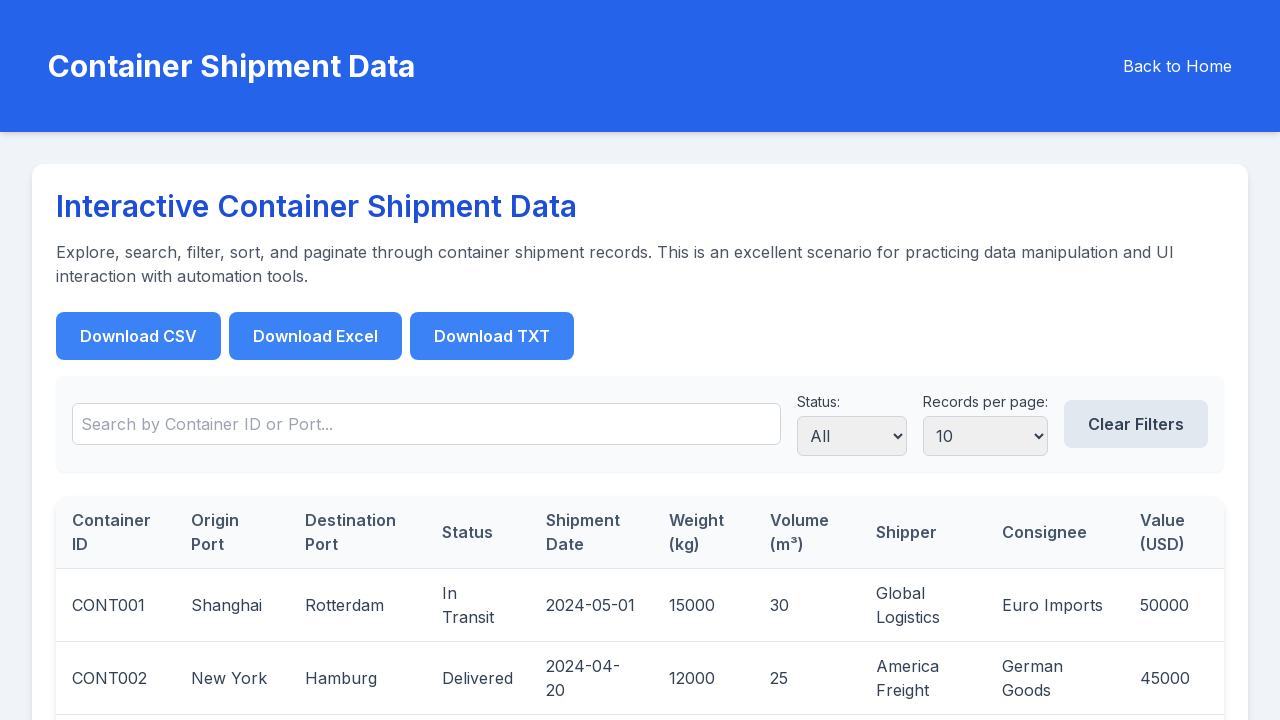

Clicked the CSV download button at (138, 336) on button#download-csv
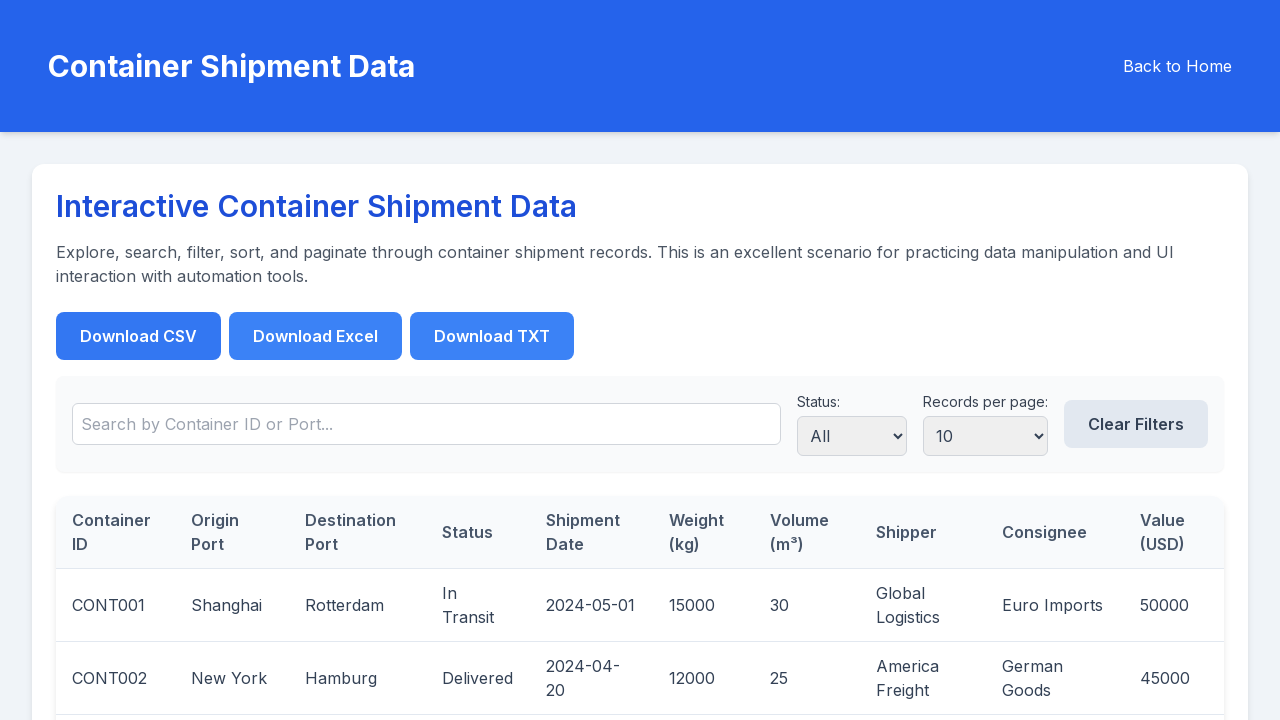

Waited 3 seconds for file download to complete
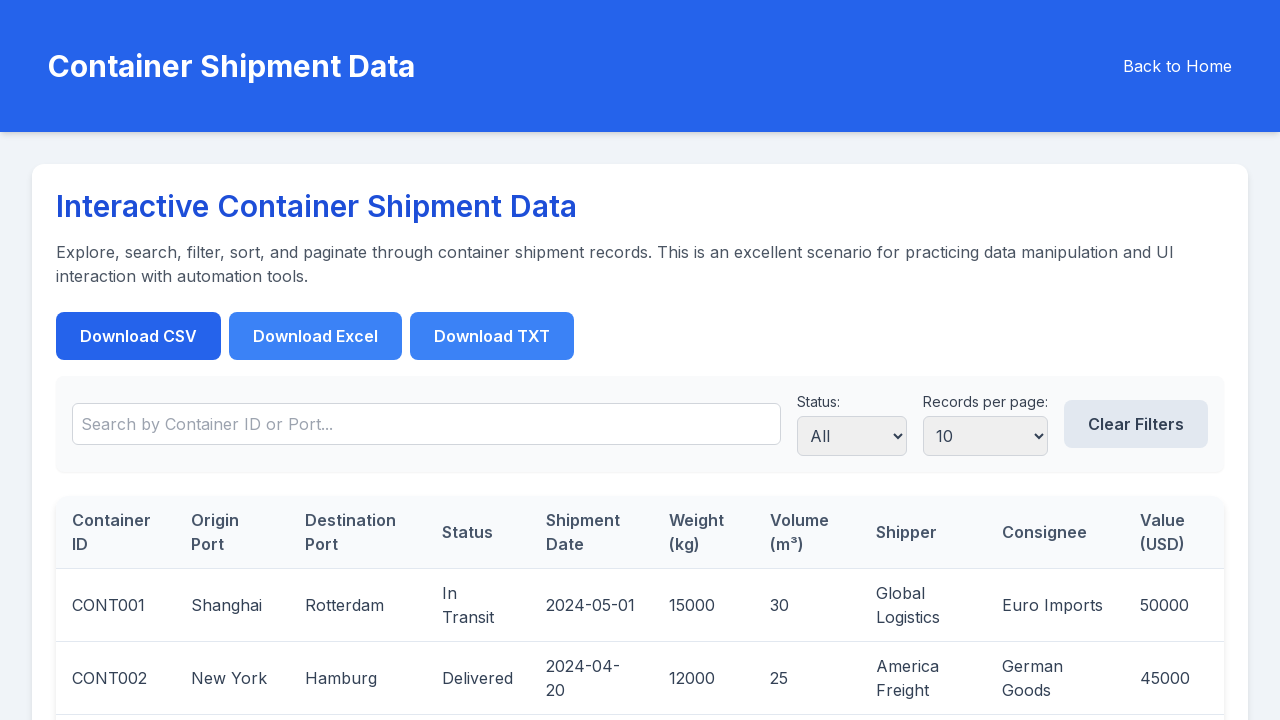

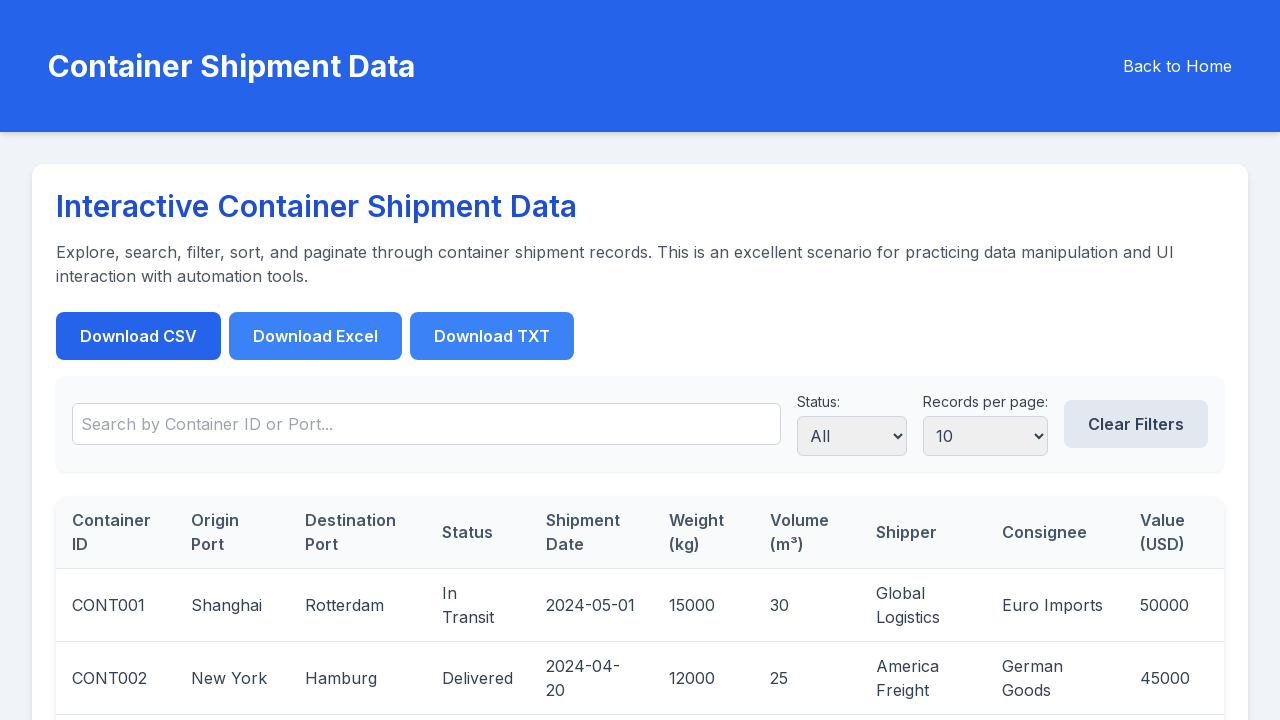